Tests e-commerce cart functionality by adding specific vegetable items (Cucumber, Brinjal, Beetroot) to the cart, proceeding to checkout, and applying a promo code.

Starting URL: https://rahulshettyacademy.com/seleniumPractise/

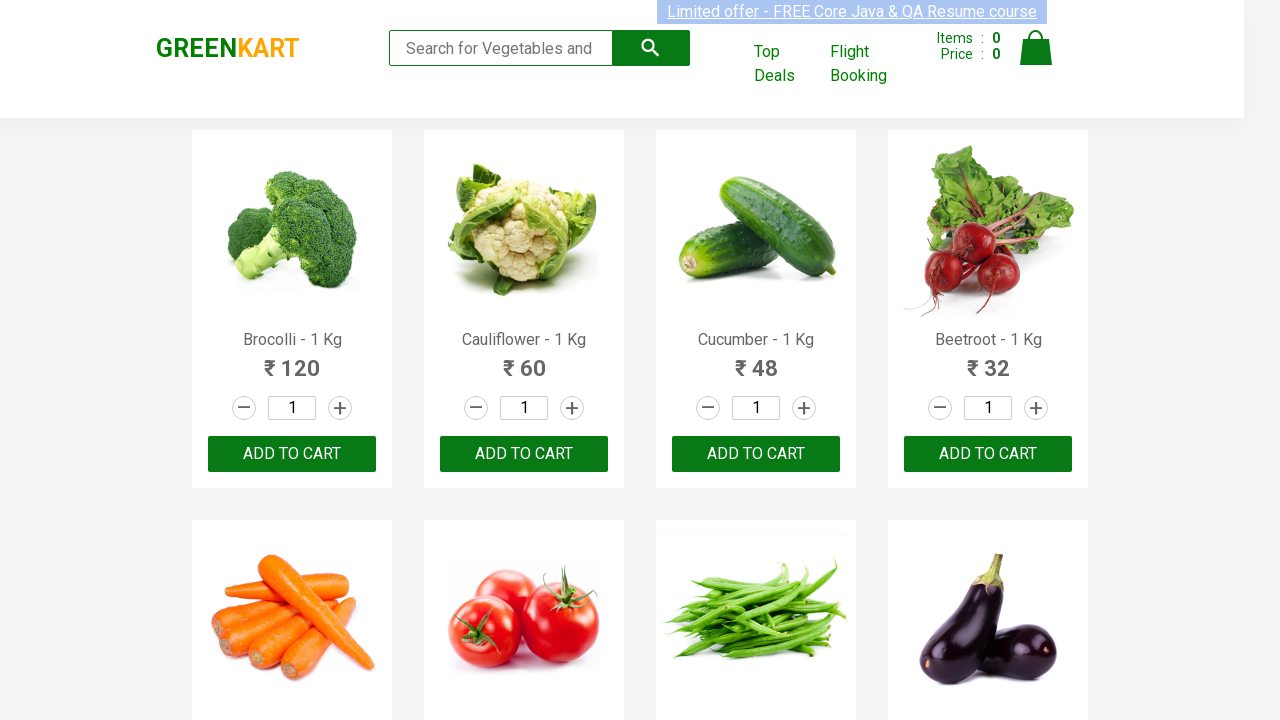

Waited for product list to load
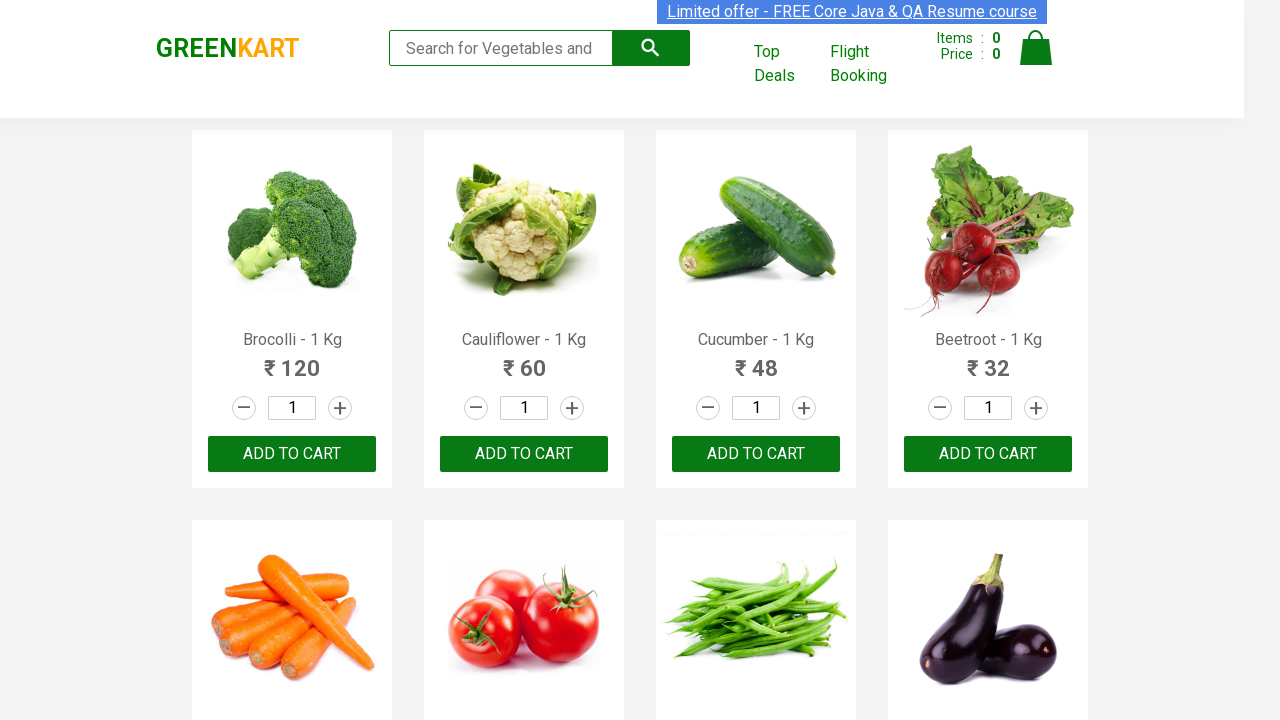

Retrieved all product elements from page
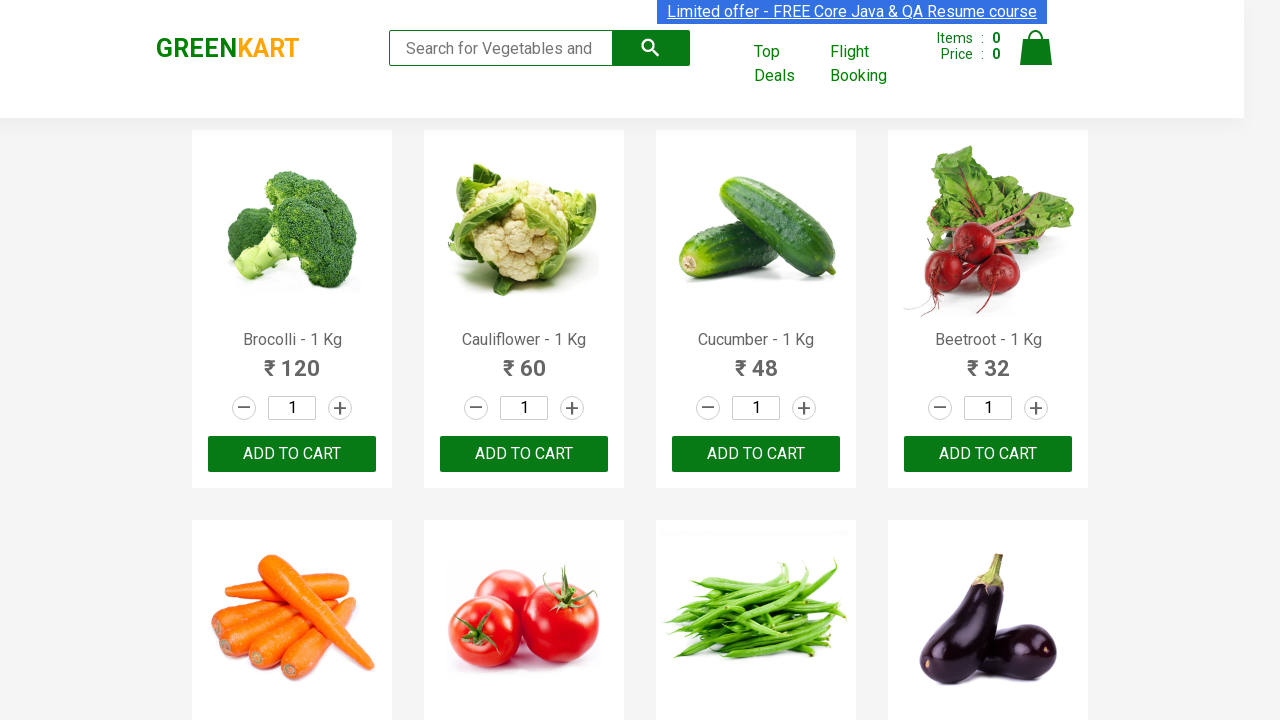

Added 'Cucumber' to cart (1/3) at (756, 454) on xpath=//div[@class='product-action']/button >> nth=2
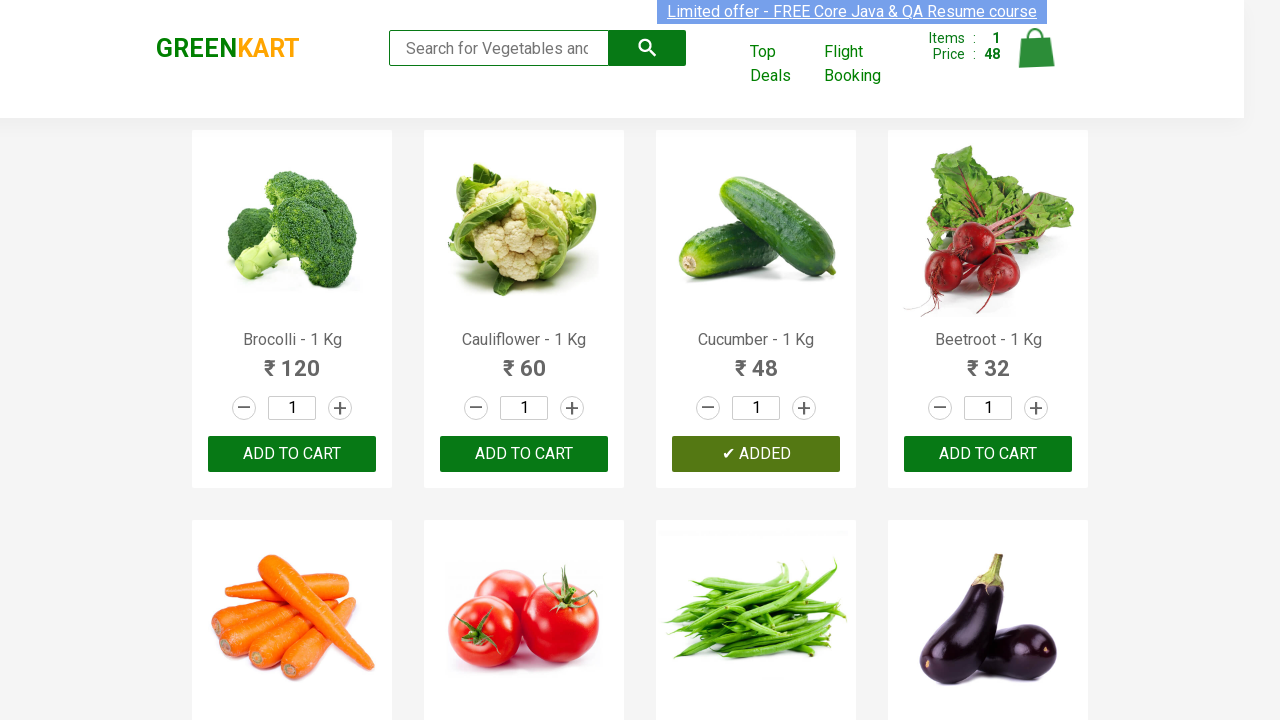

Added 'Beetroot' to cart (2/3) at (988, 454) on xpath=//div[@class='product-action']/button >> nth=3
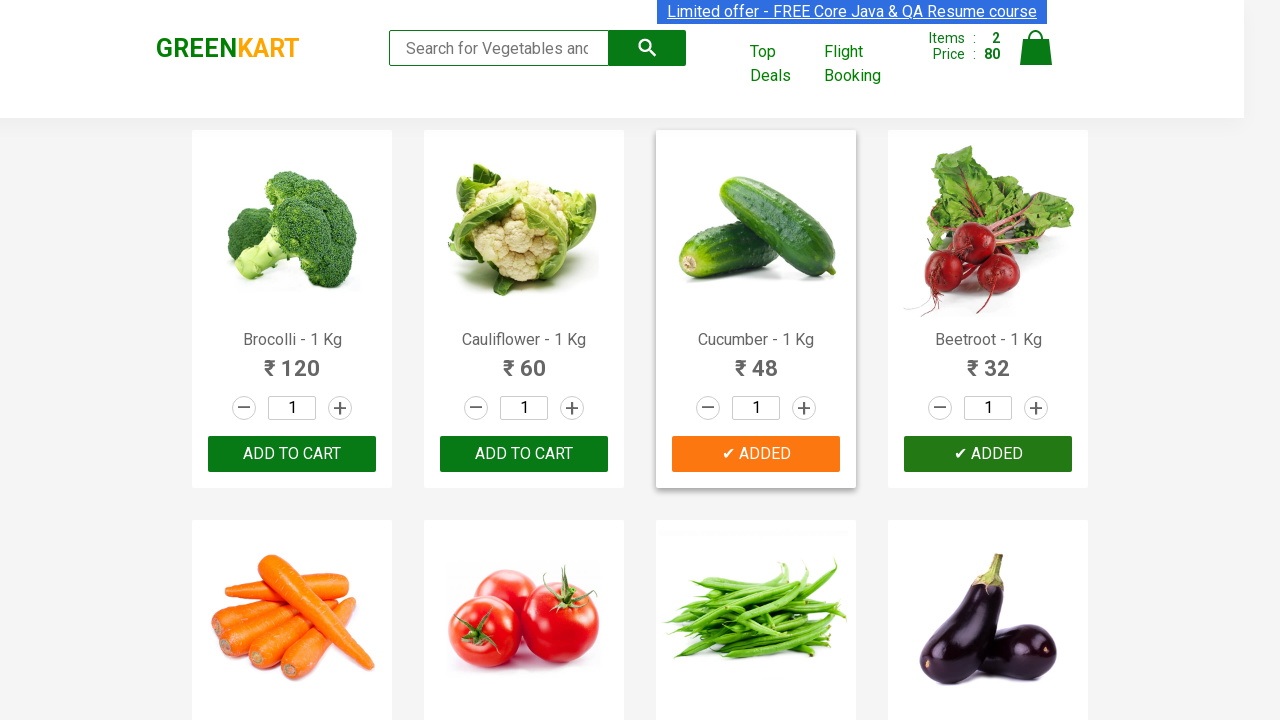

Added 'Brinjal' to cart (3/3) at (988, 360) on xpath=//div[@class='product-action']/button >> nth=7
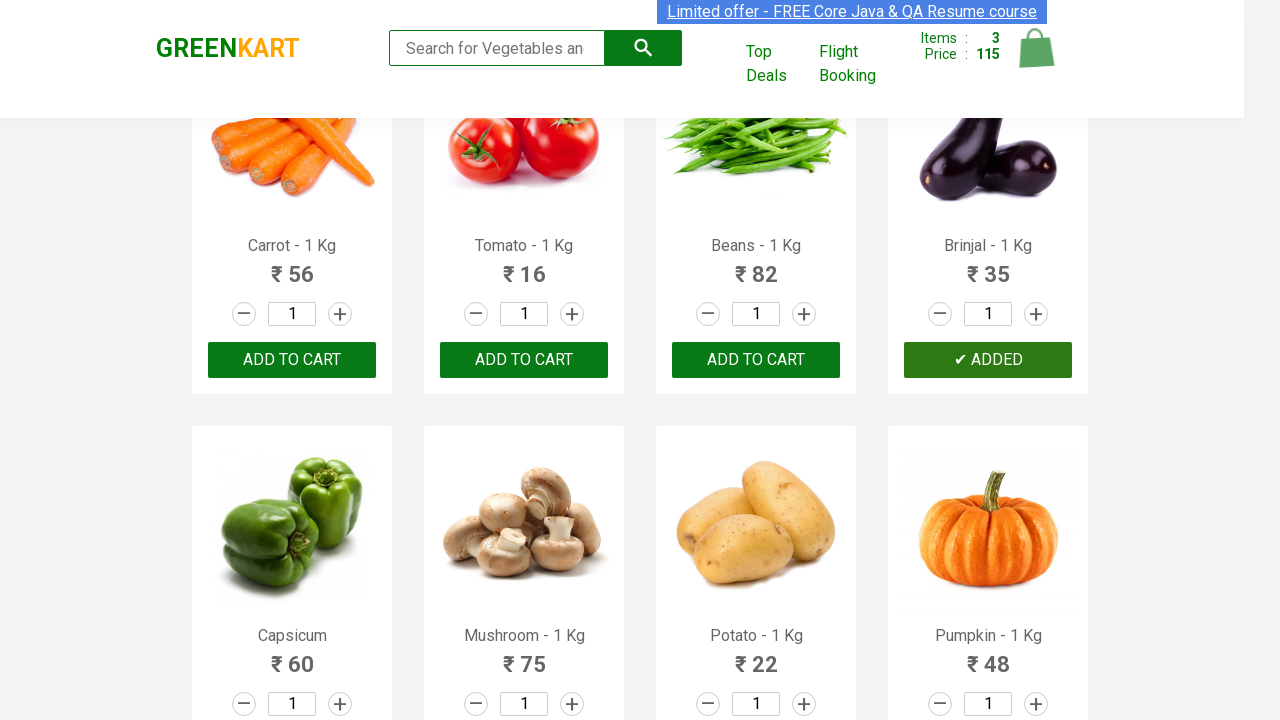

Clicked cart icon to view cart at (1036, 48) on img[alt='Cart']
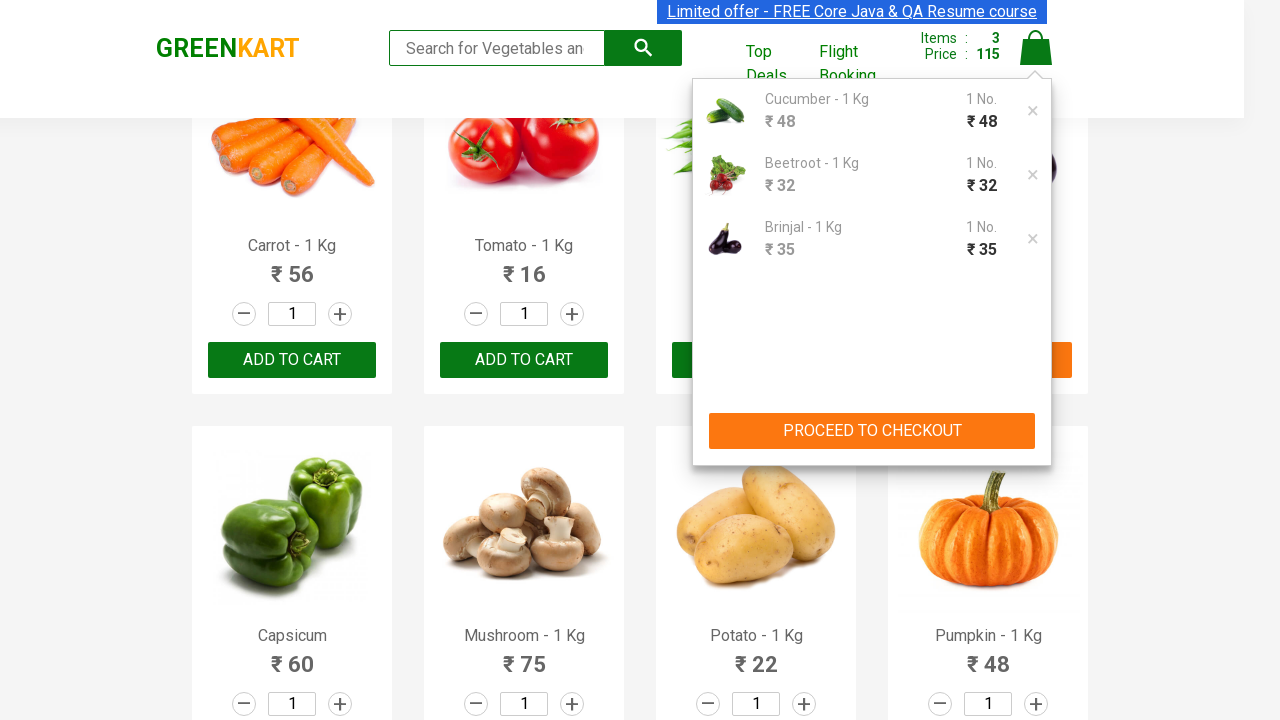

Clicked PROCEED TO CHECKOUT button at (872, 431) on button:text('PROCEED TO CHECKOUT')
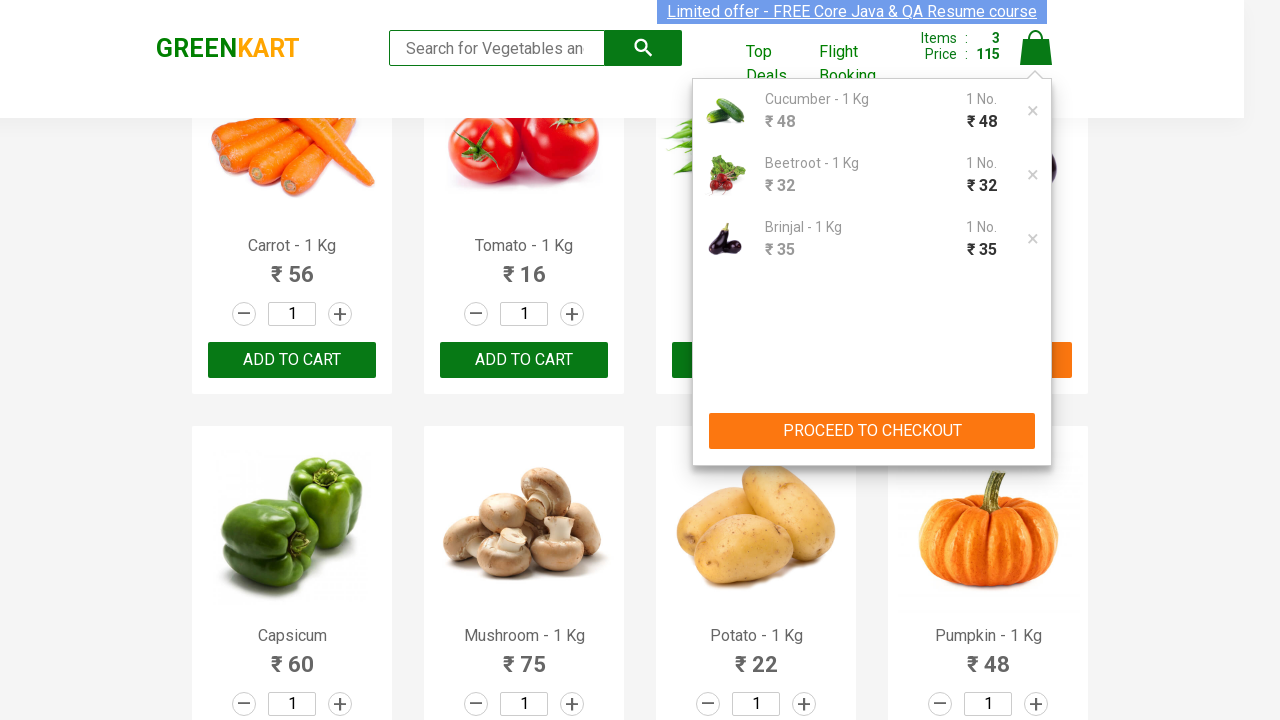

Entered promo code 'rahulshettyacademy' on input.promoCode
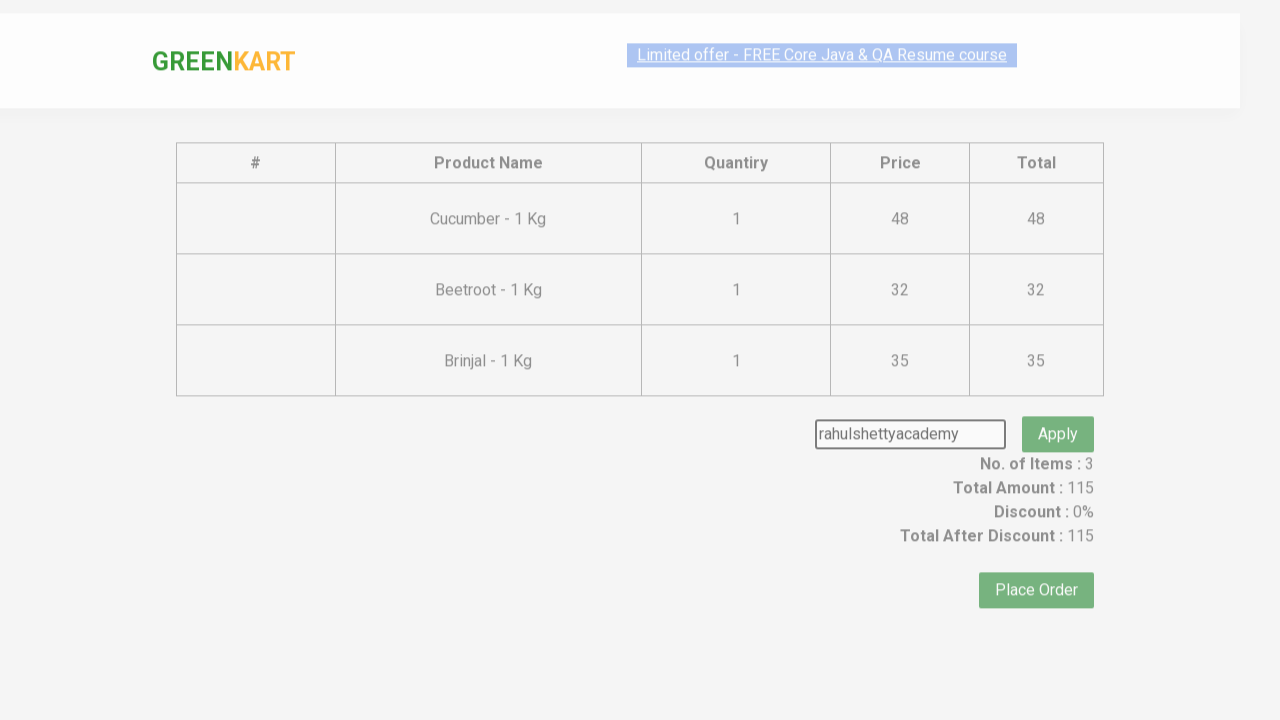

Clicked Apply button to apply promo code at (1058, 406) on button.promoBtn
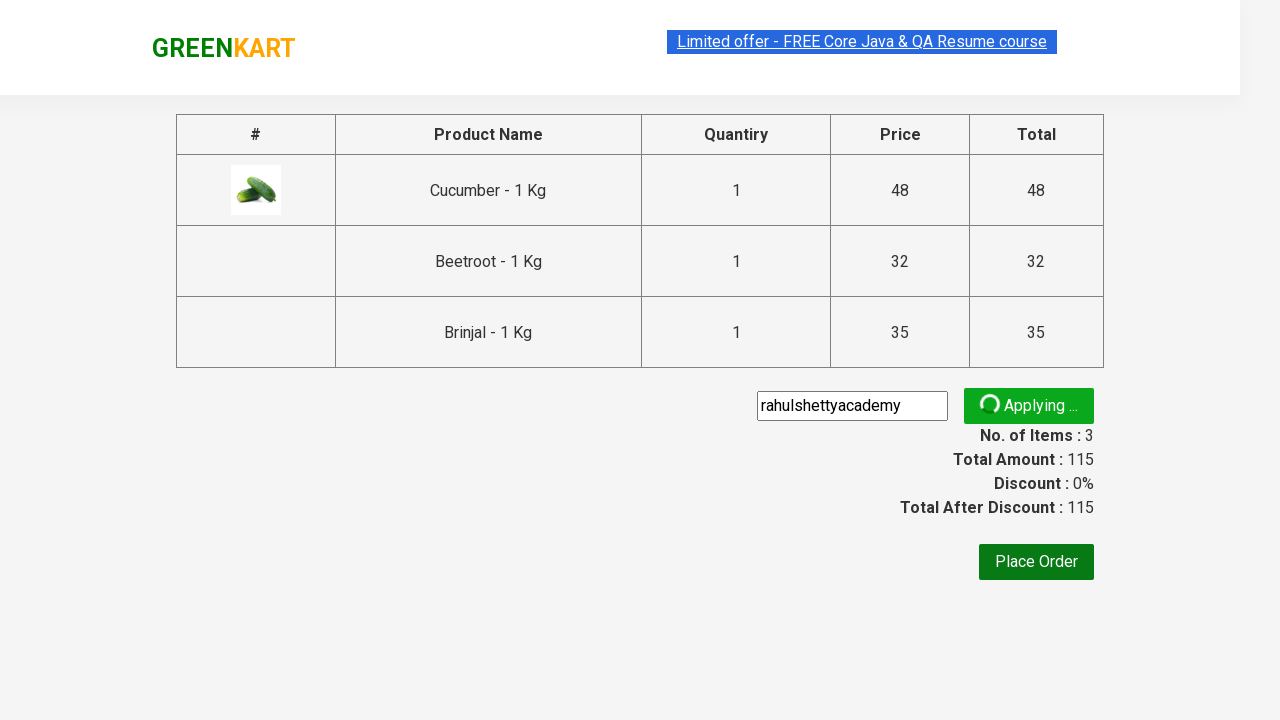

Promo code applied successfully
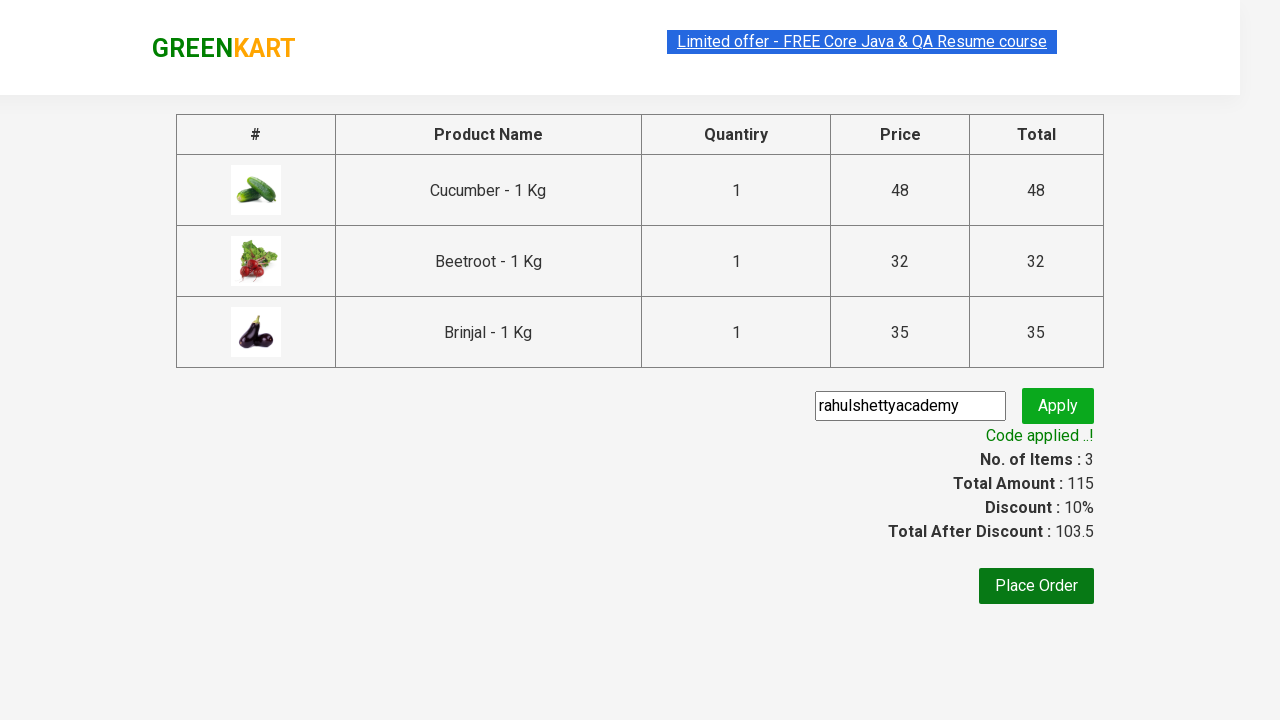

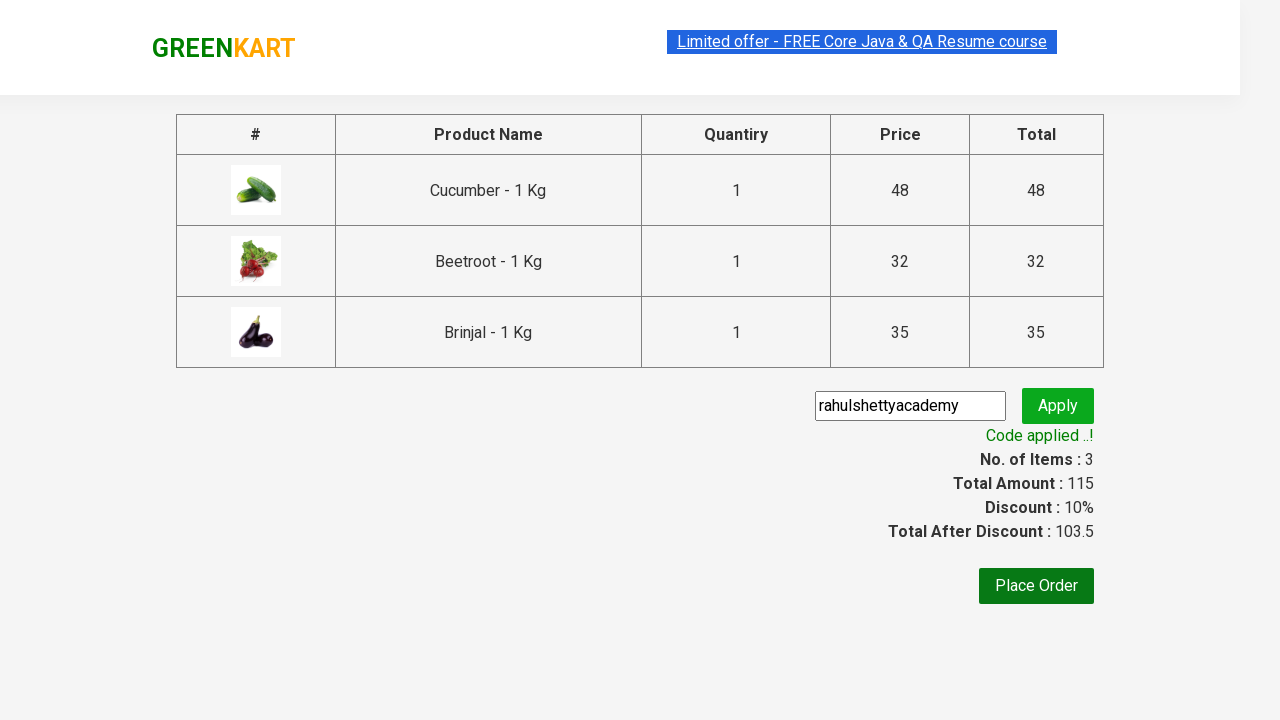